Checks if a product is in stock on steelfitusa.com, and if it is in stock, navigates to YouTube and plays a video as an alert

Starting URL: https://steelfitusa.com/products/abs-of-steel-starter-bundle

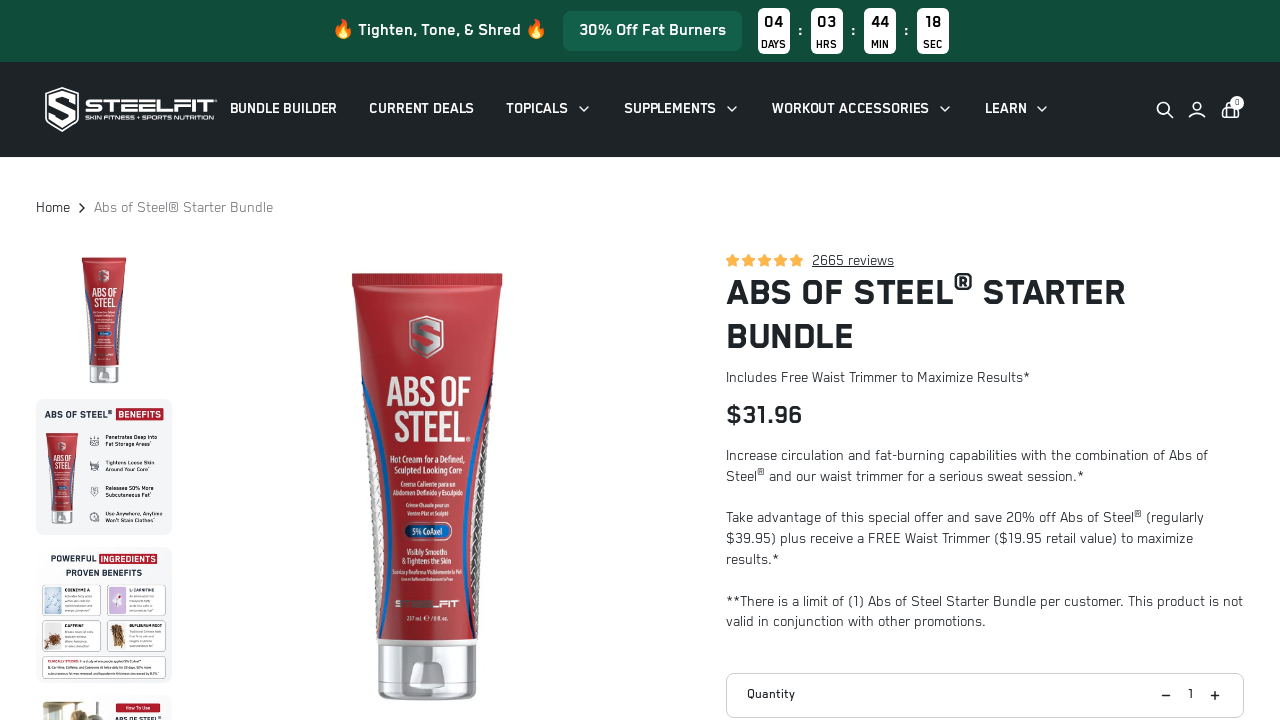

Located 'Sold out' element on product page
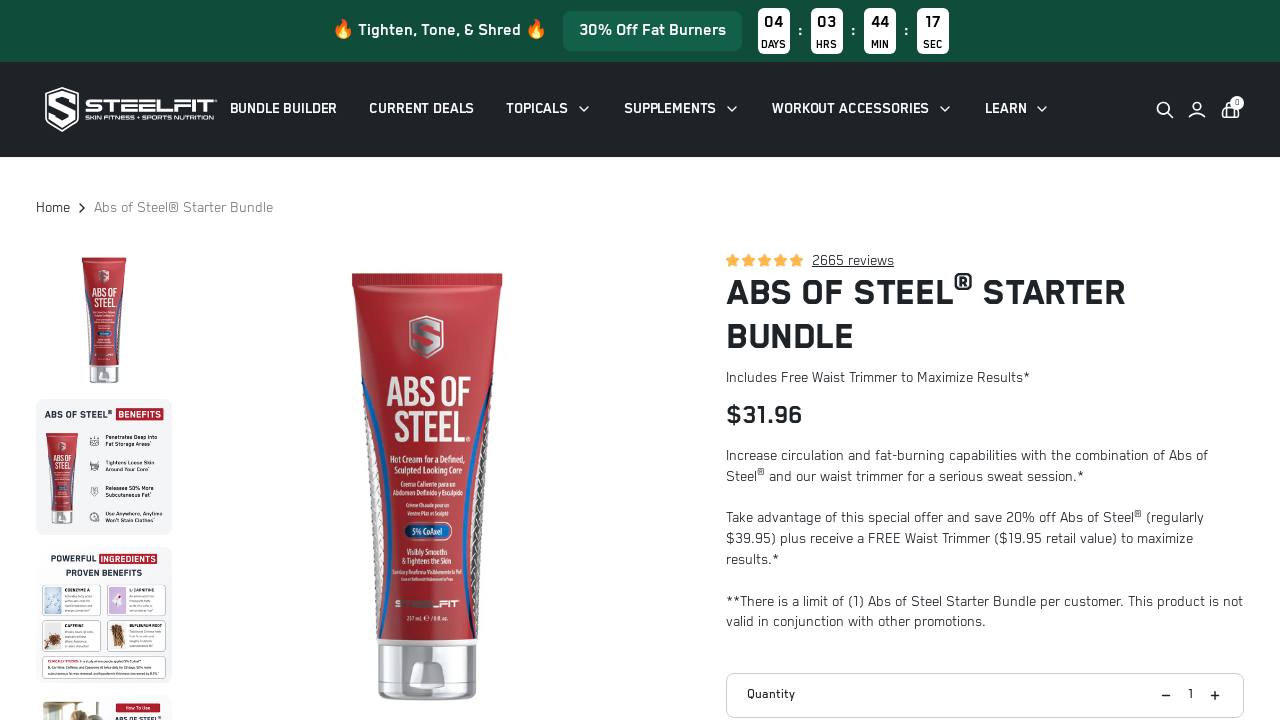

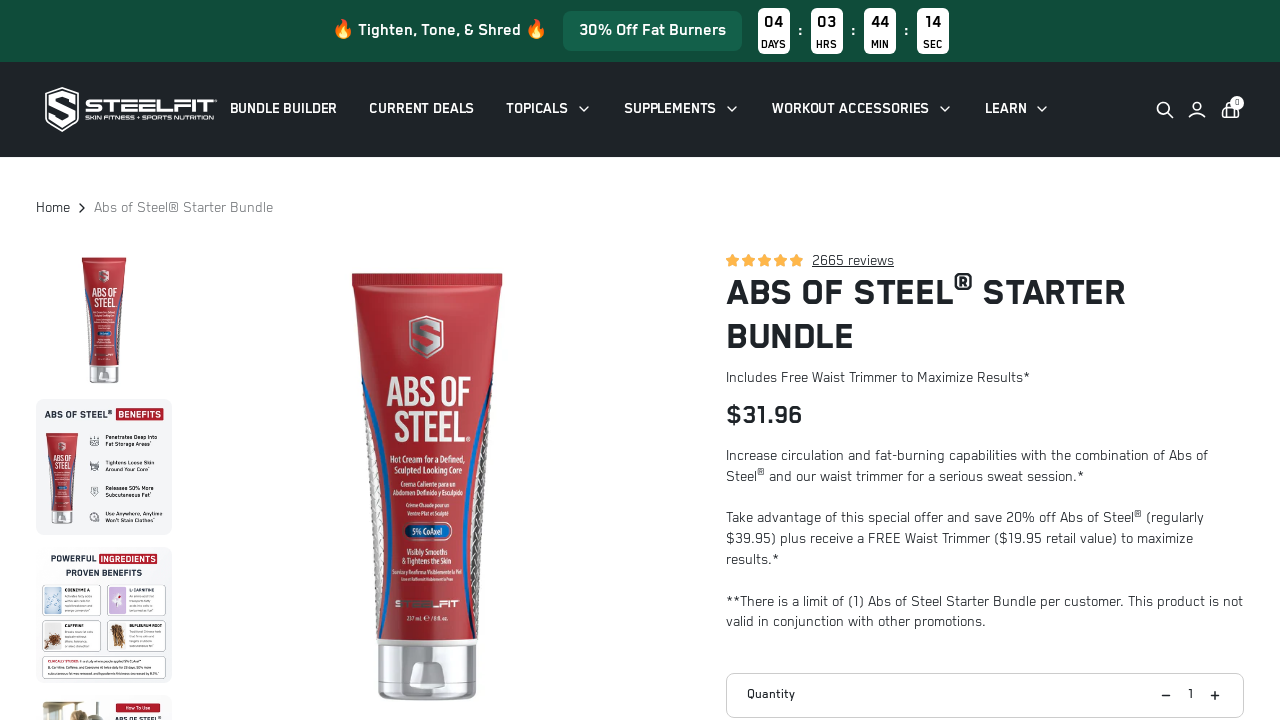